Tests checkbox functionality by clicking on a single checkbox and then selecting a specific option (Option-3) from a group of checkboxes

Starting URL: https://syntaxprojects.com/basic-checkbox-demo.php

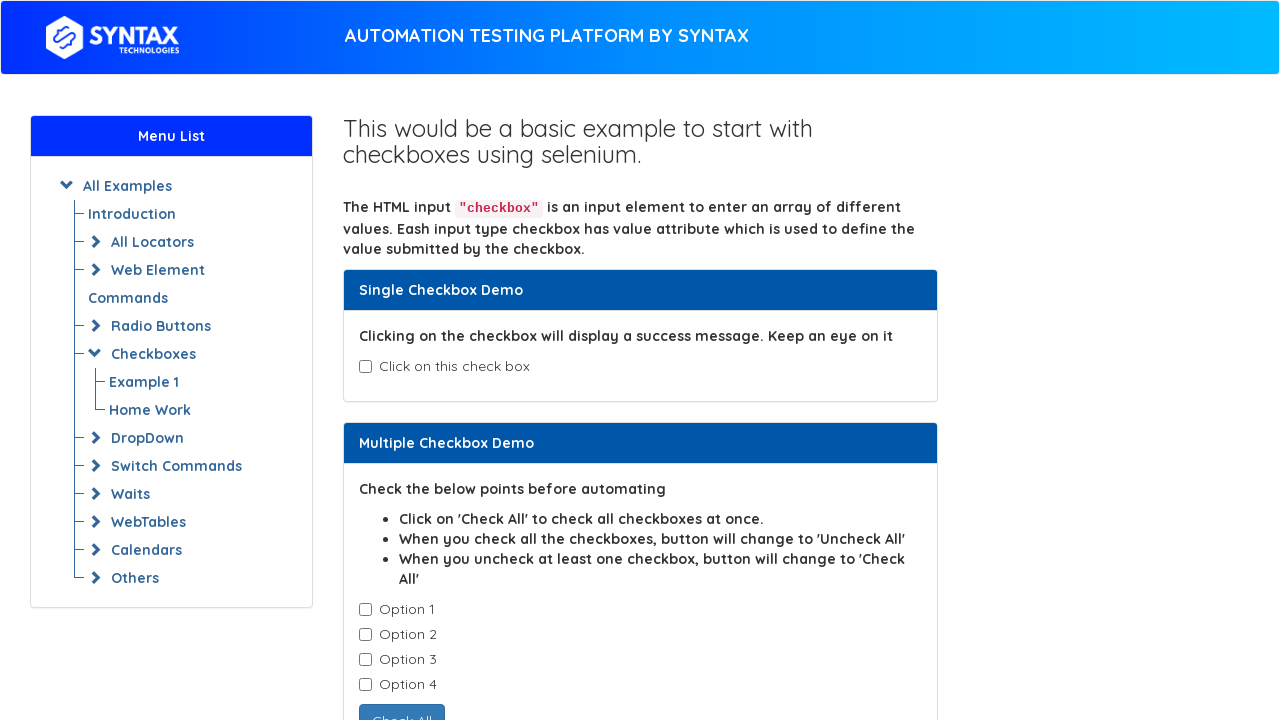

Clicked the age selection checkbox at (365, 367) on input#isAgeSelected
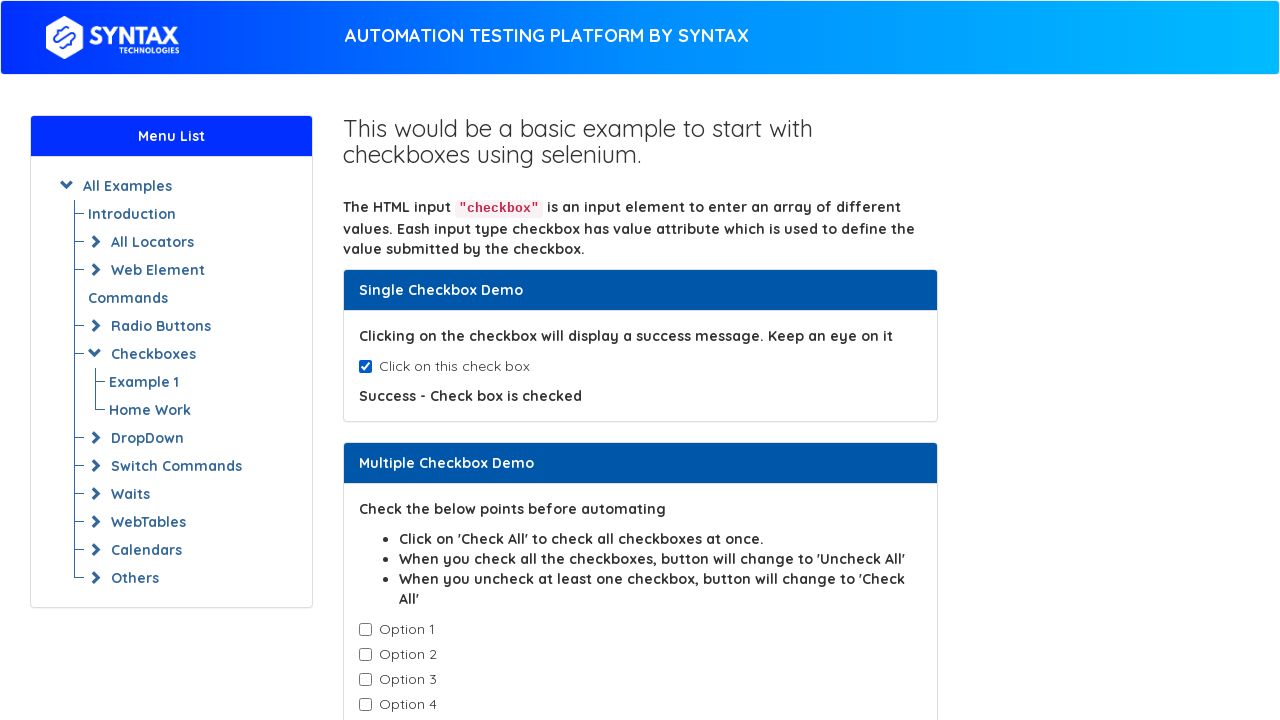

Located all checkbox elements in the group
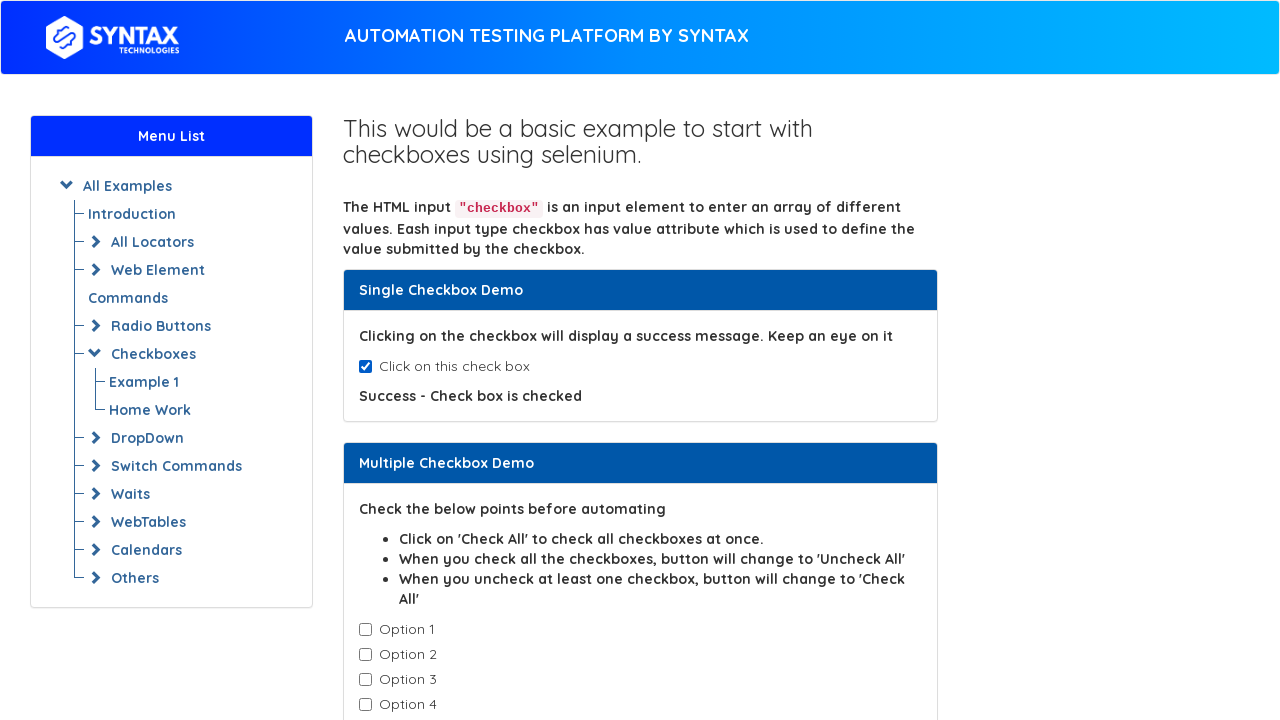

Clicked Option-3 checkbox at (365, 680) on input.cb1-element >> nth=2
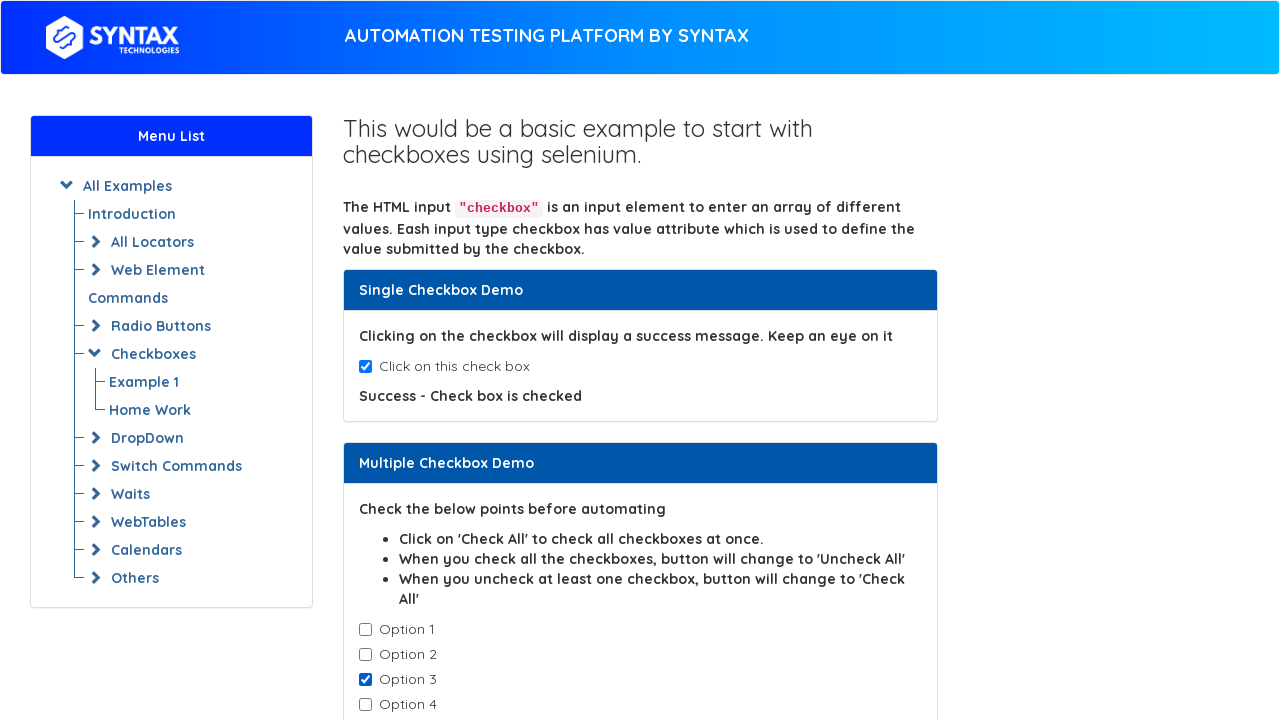

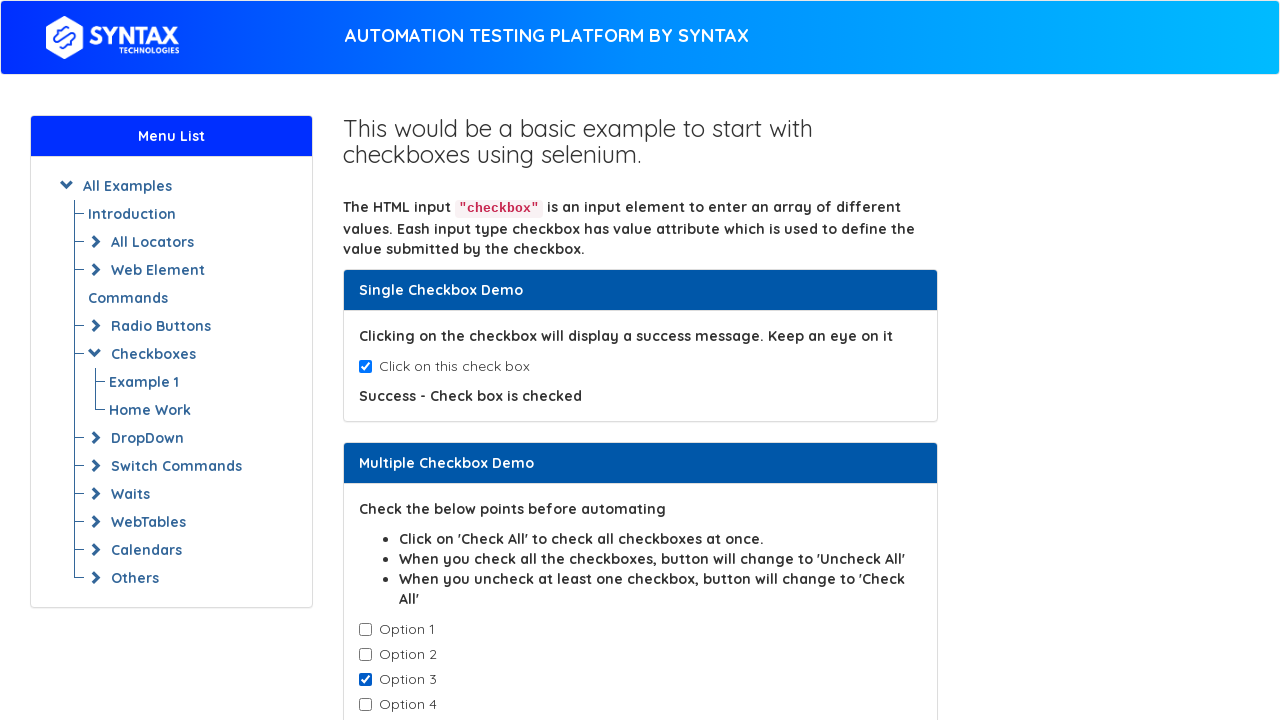